Tests search functionality on rp5.ru weather site by searching for a city (Tangier) and verifying the search results page loads.

Starting URL: https://rp5.ru

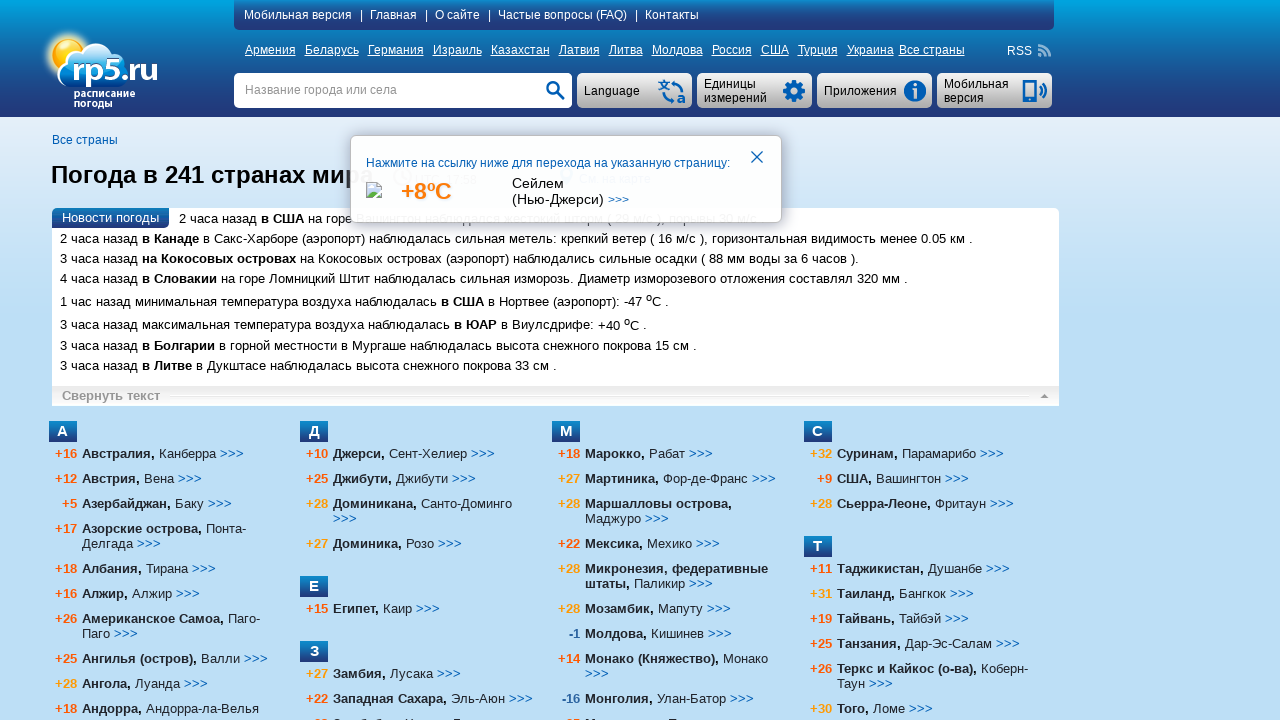

Filled search field with 'Танжер' (Tangier) on input[name='searchStr']
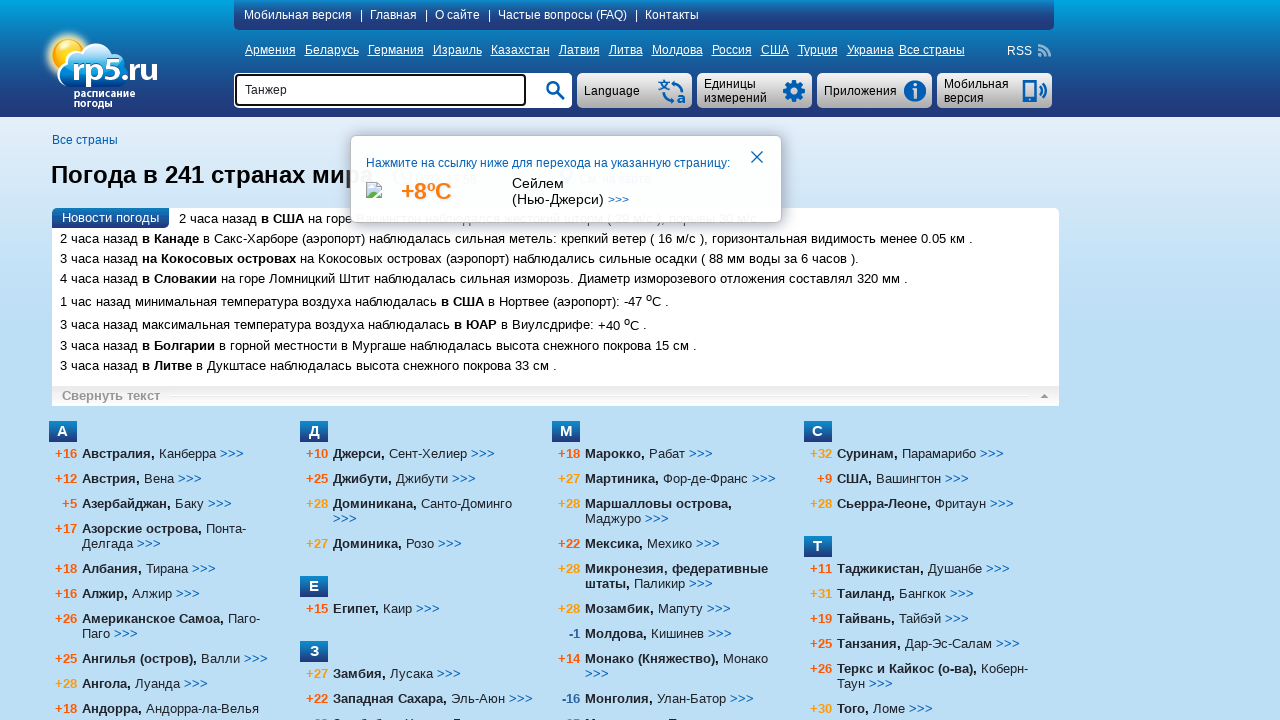

Pressed Enter to submit search on input[name='searchStr']
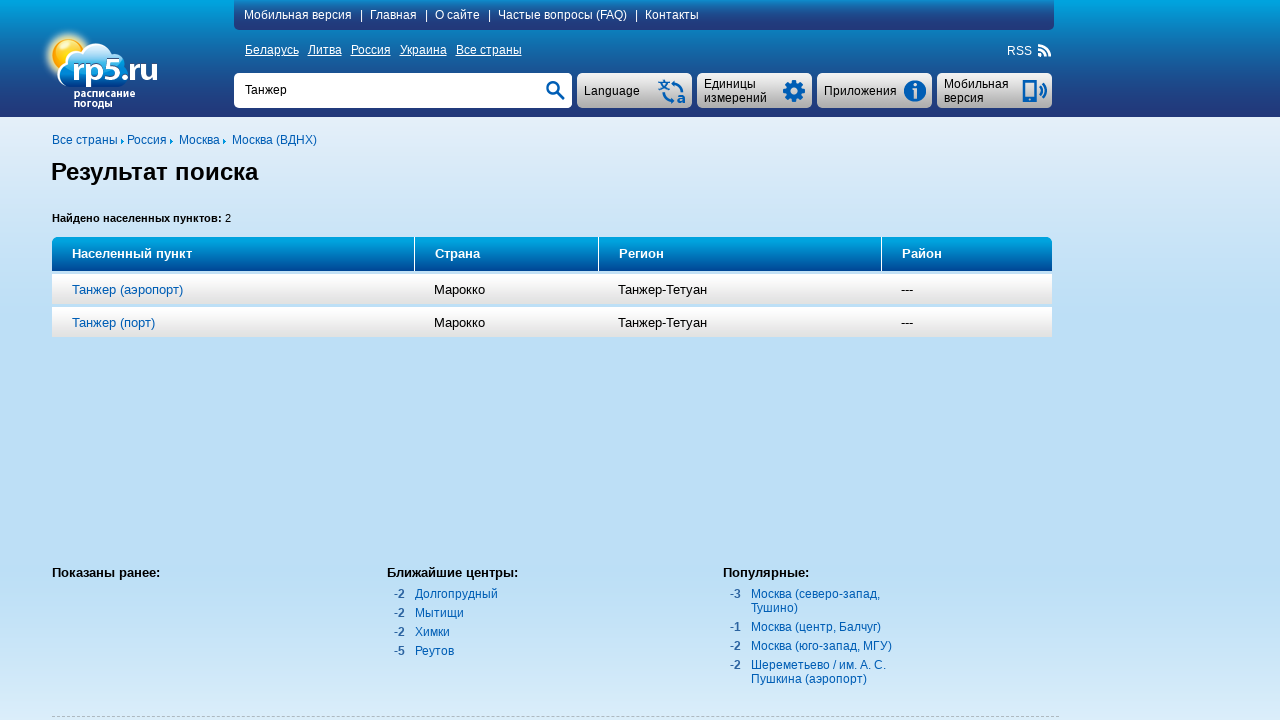

Search results page loaded with h1 heading visible
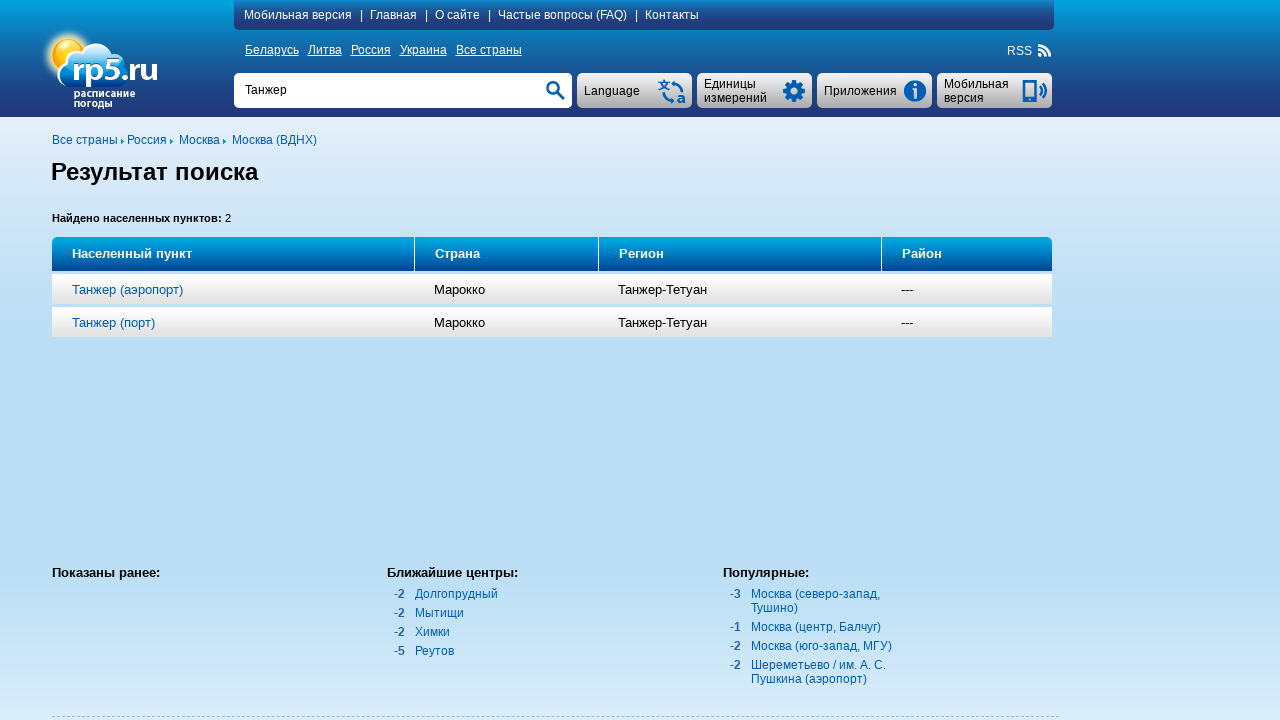

Retrieved heading text: 'Результат поиска'
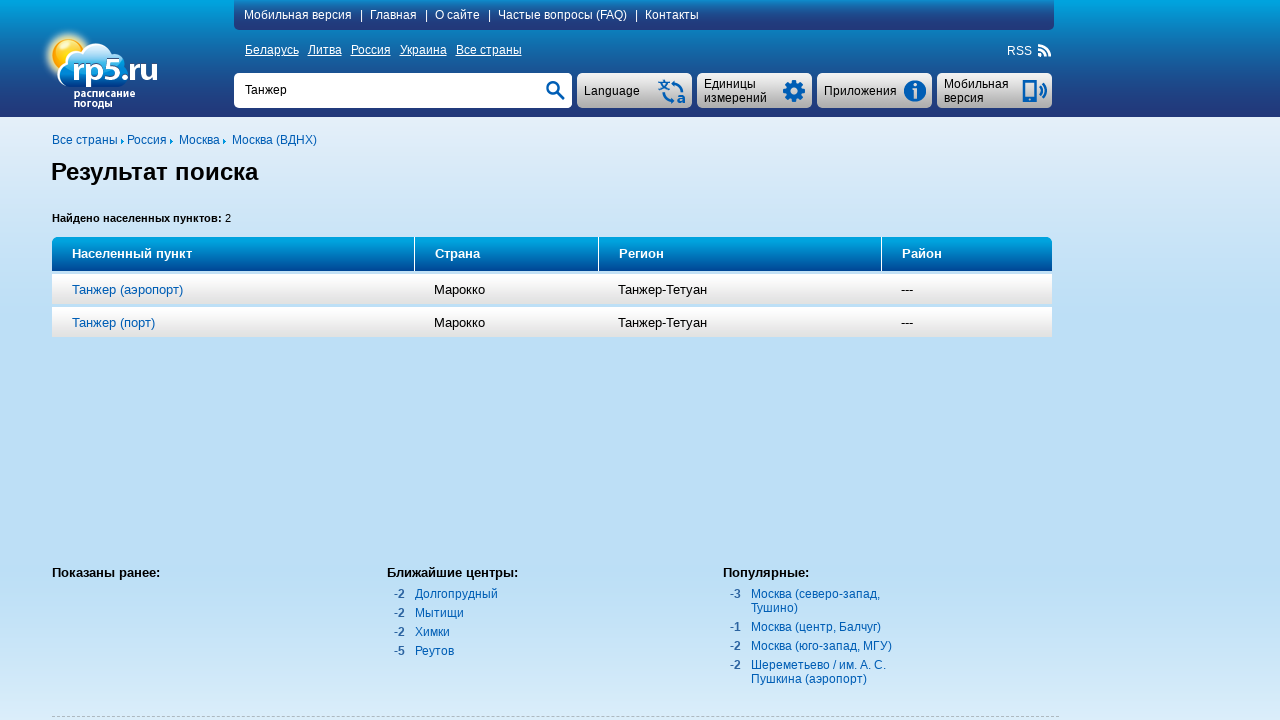

Verified heading text matches 'Результат поиска' (Search Results)
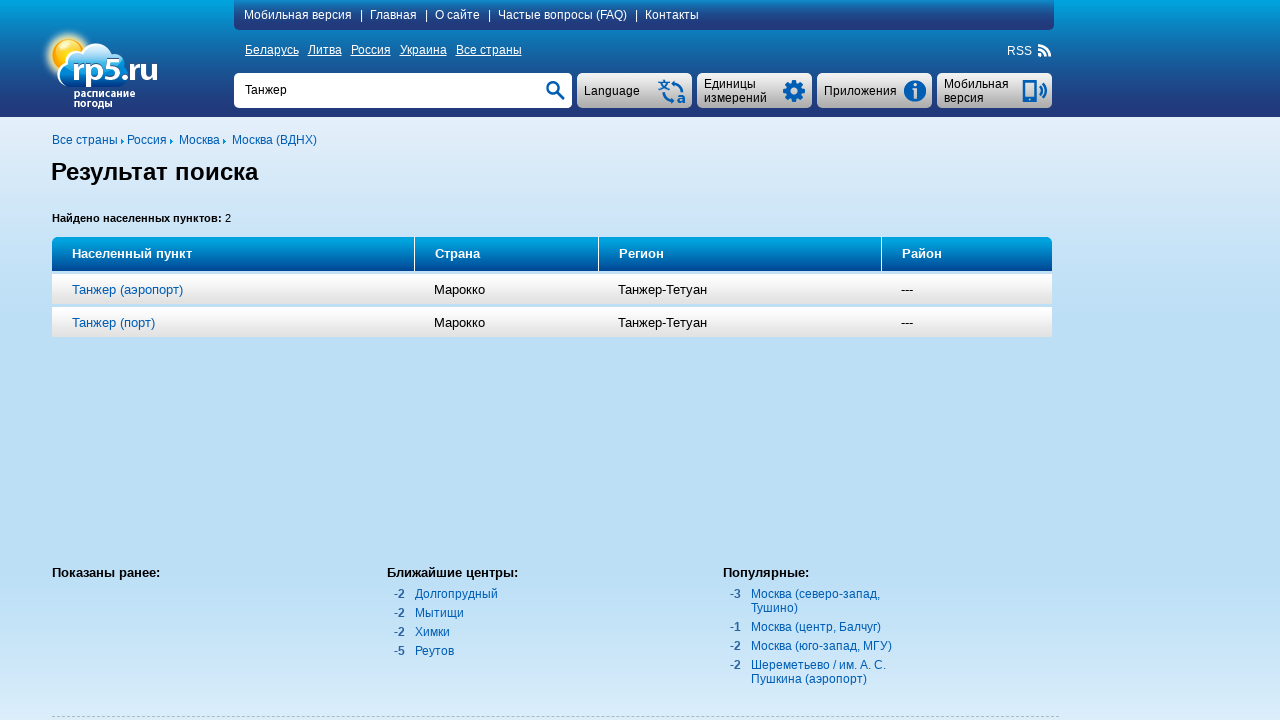

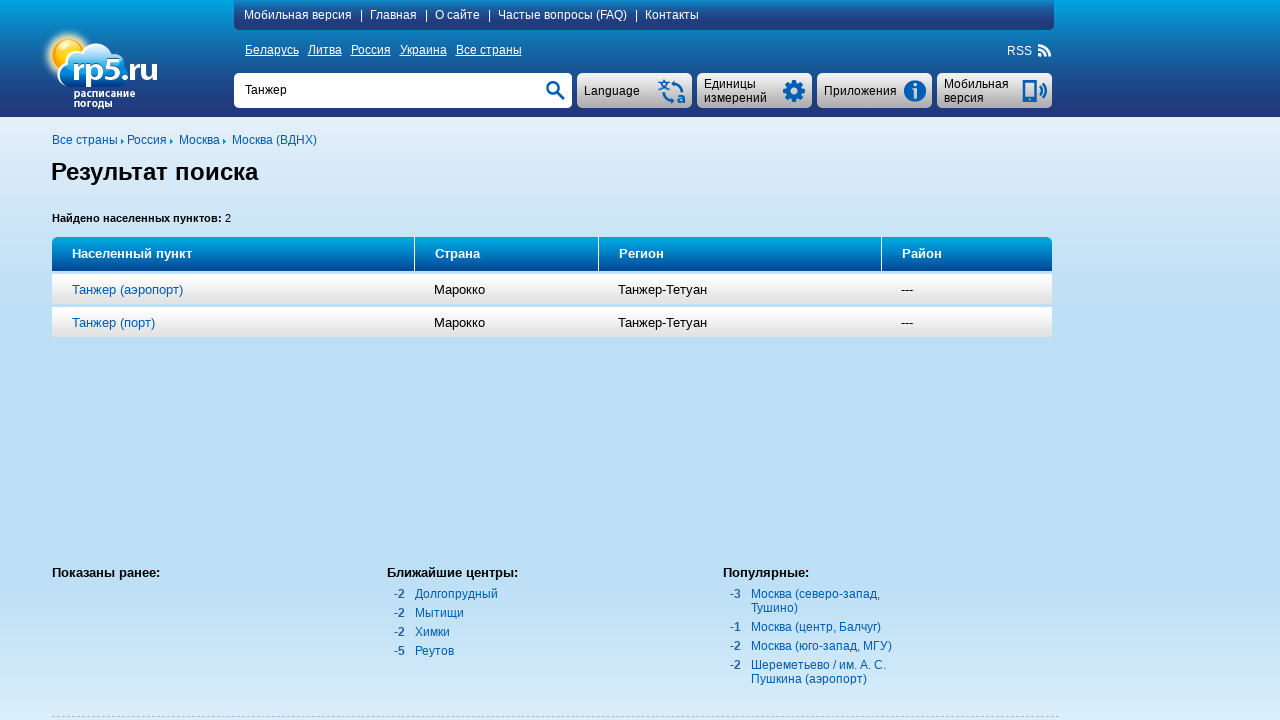